Tests dynamic content loading by clicking a button and verifying text appears after a longer wait

Starting URL: https://automationfc.github.io/dynamic-loading/

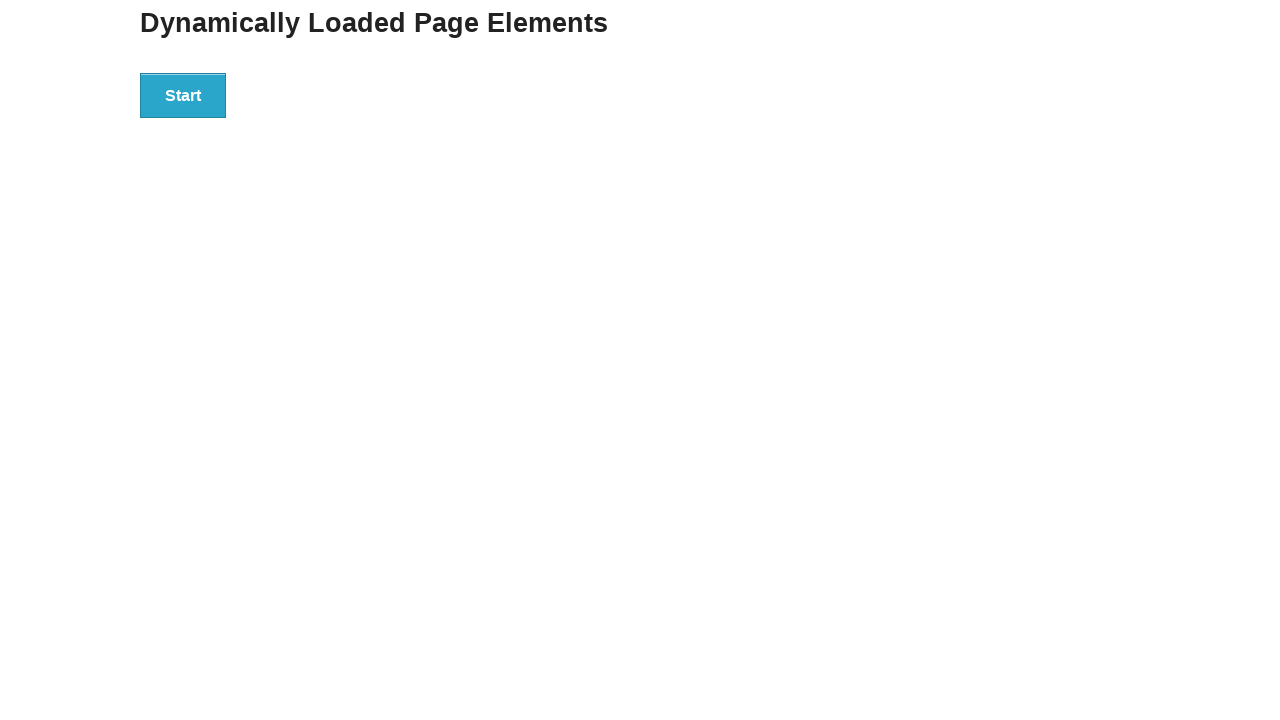

Clicked start button to trigger dynamic content loading at (183, 95) on div#start>button
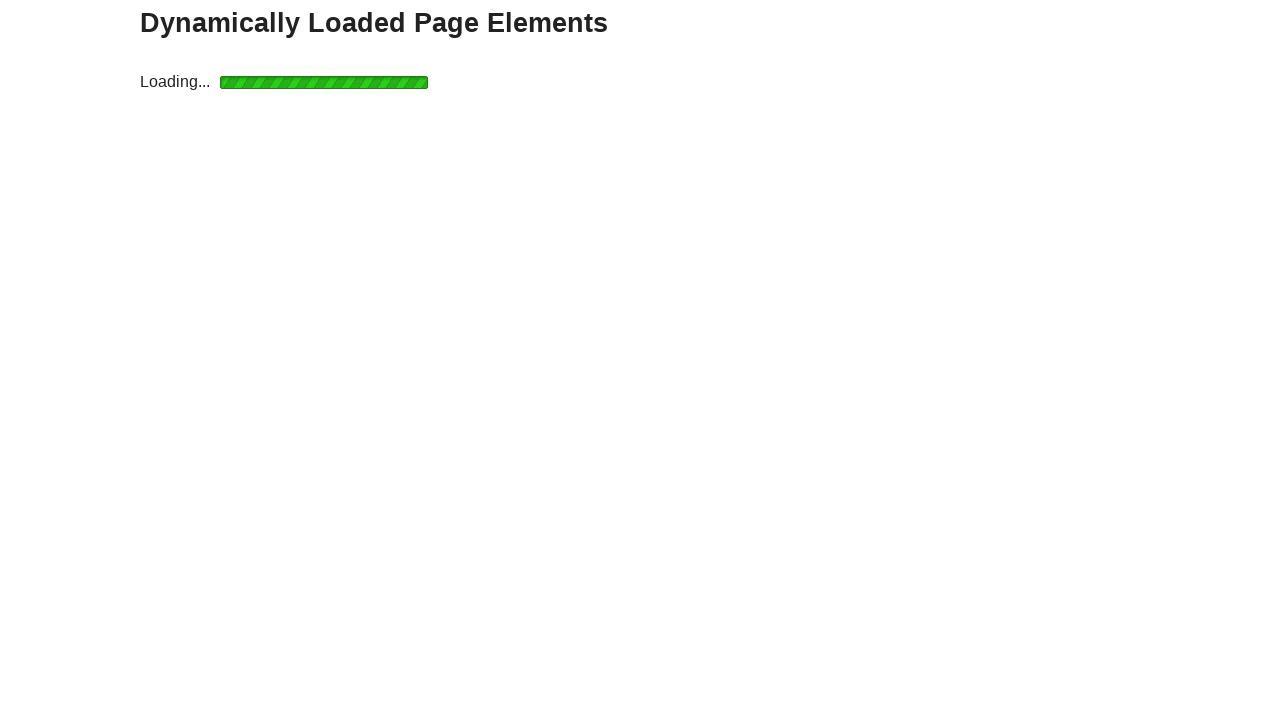

Waited for result text to appear (timeout: 10000ms)
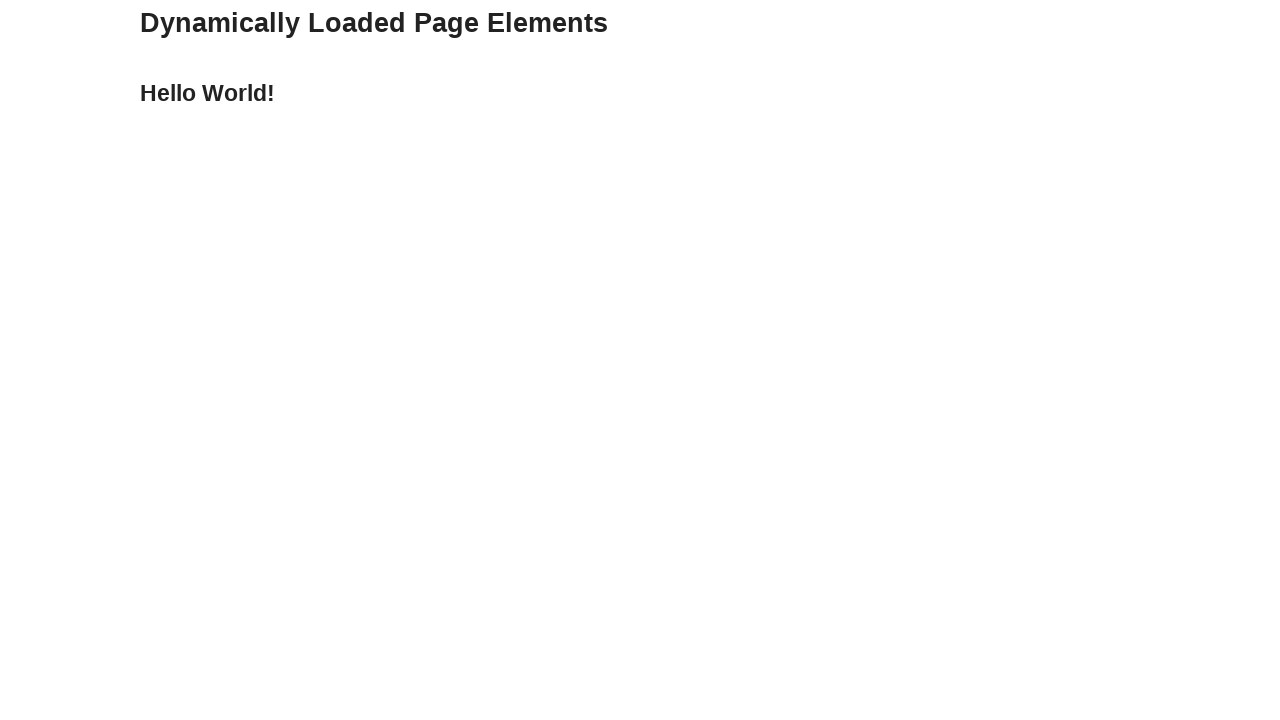

Verified result text equals 'Hello World!'
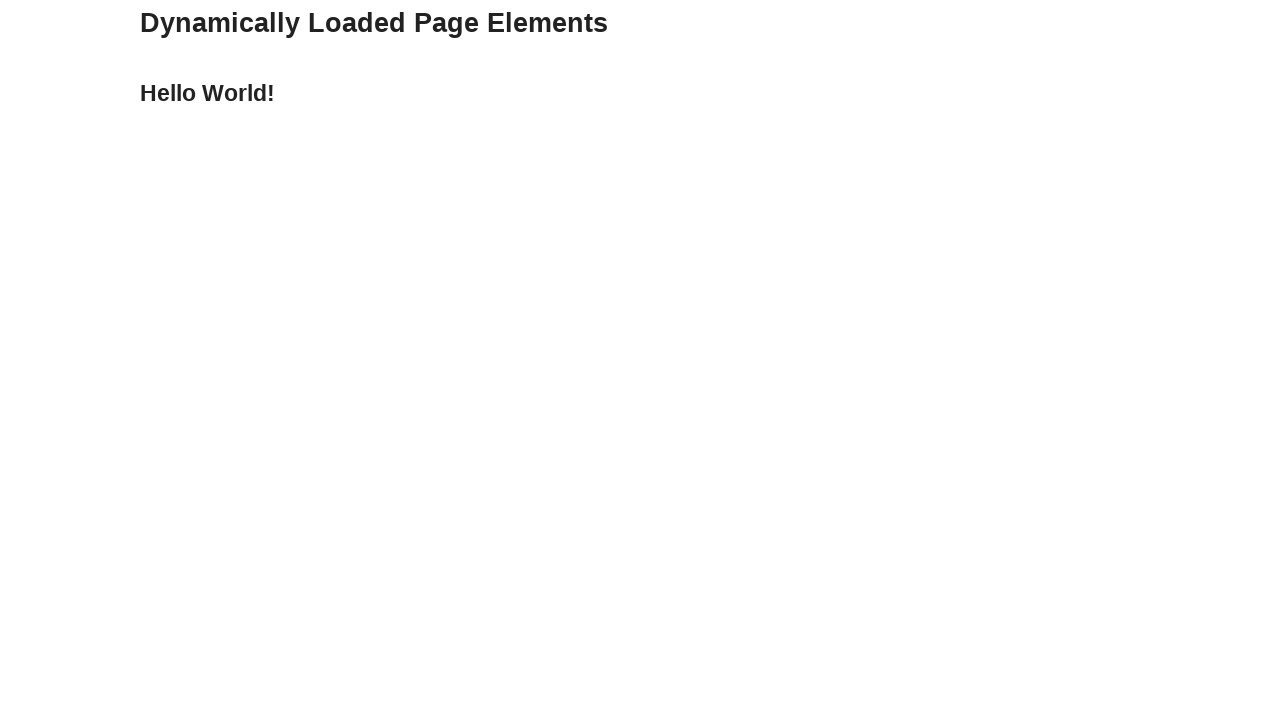

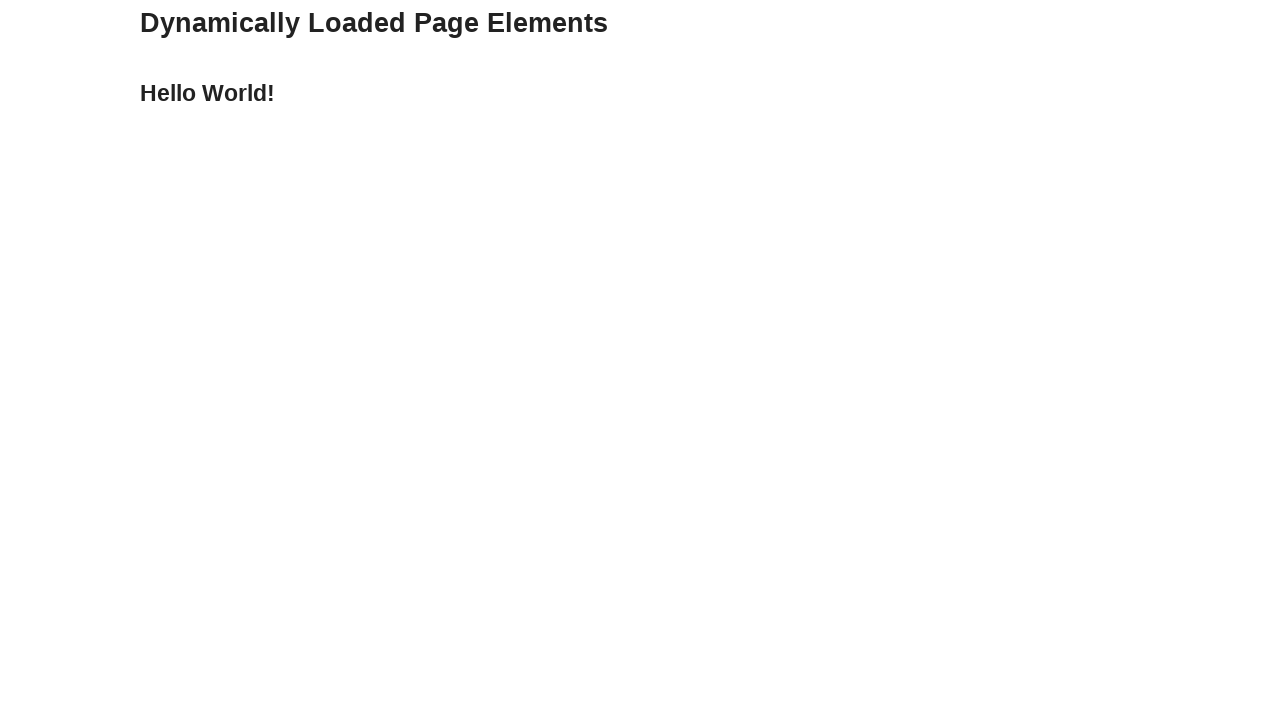